Tests alert handling functionality by entering text in a field, triggering an alert, accepting it, then triggering a confirm dialog and dismissing it

Starting URL: https://rahulshettyacademy.com/AutomationPractice/

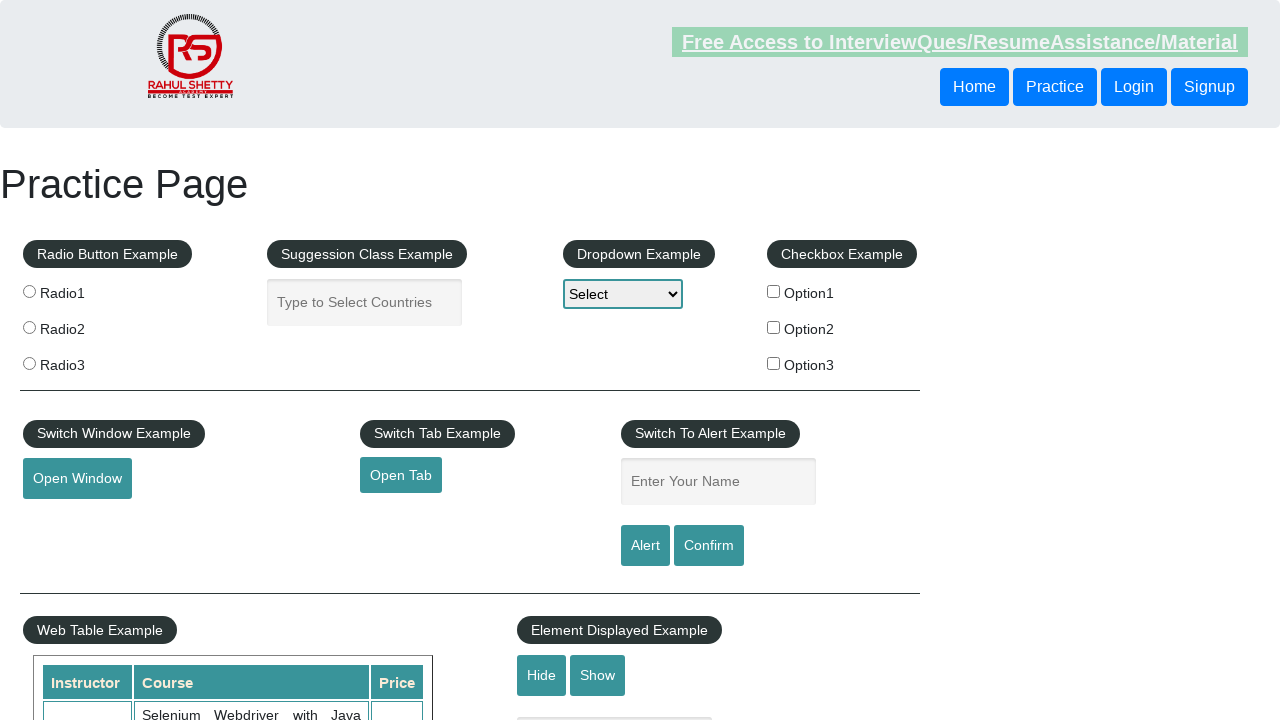

Filled name field with 'Option3' on #name
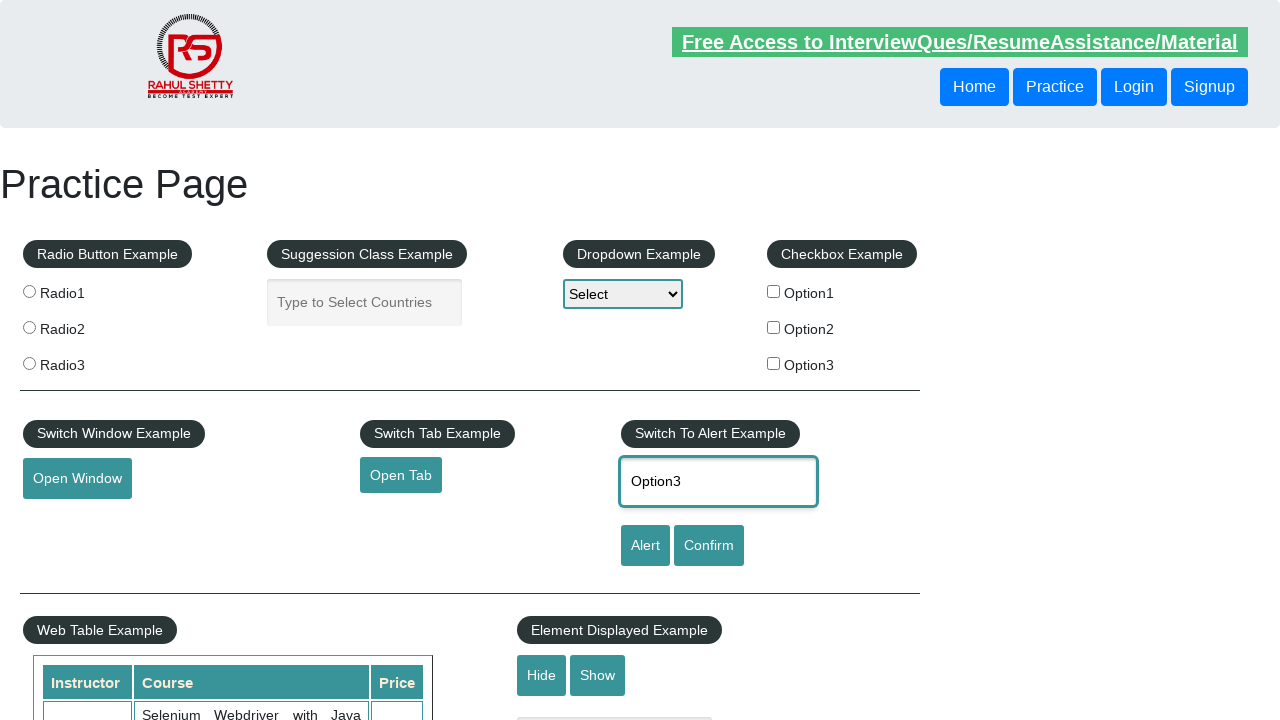

Clicked alert button to trigger alert dialog at (645, 546) on #alertbtn
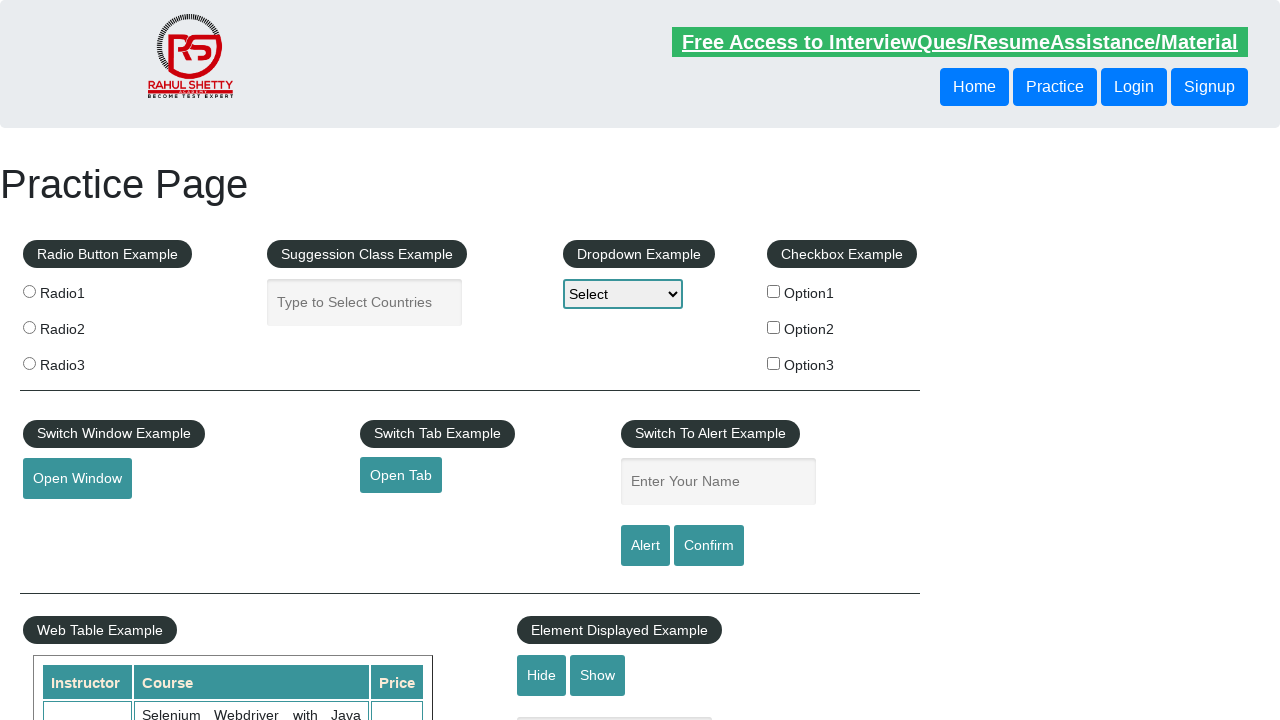

Alert dialog accepted
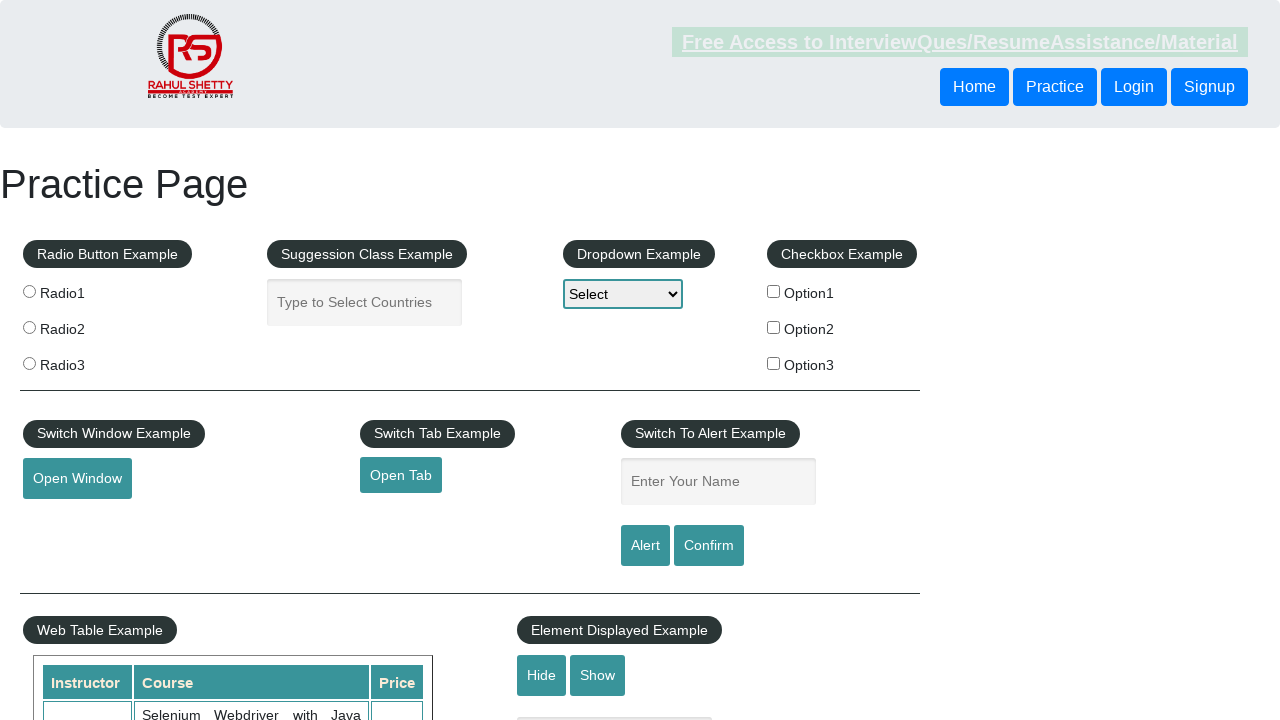

Clicked confirm button to trigger confirm dialog at (709, 546) on #confirmbtn
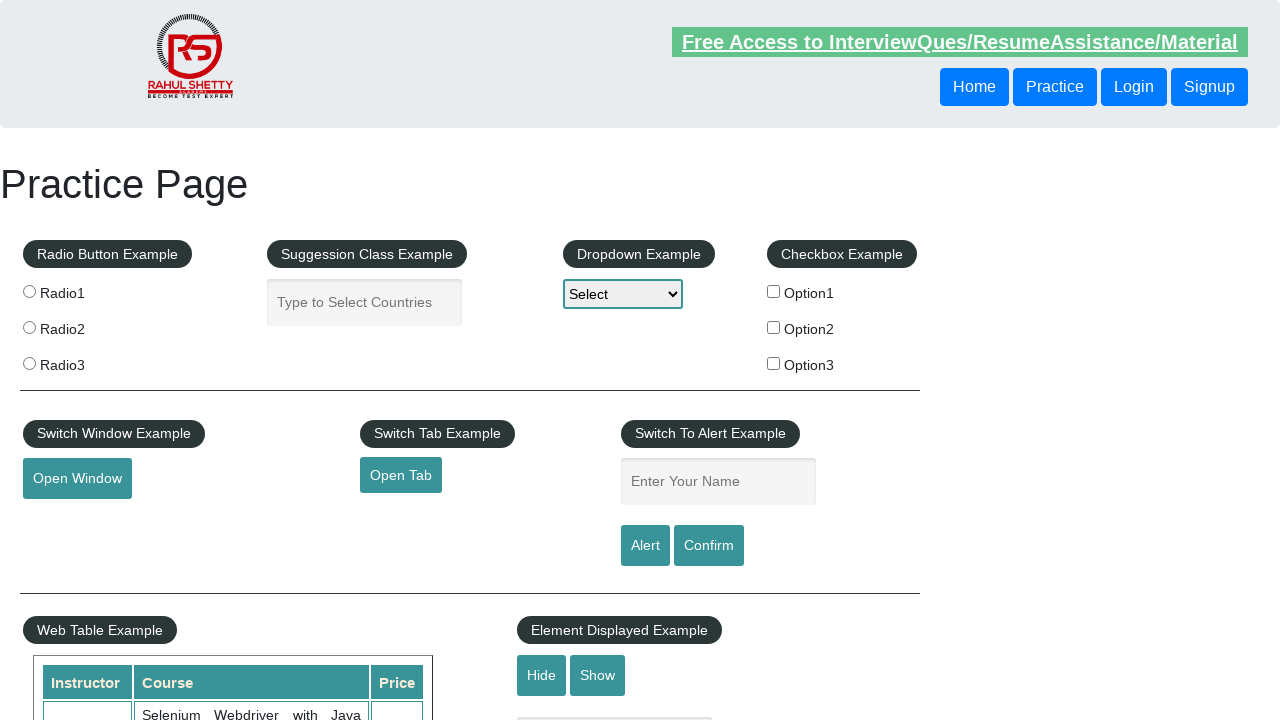

Set up dialog handler to dismiss confirm dialogs
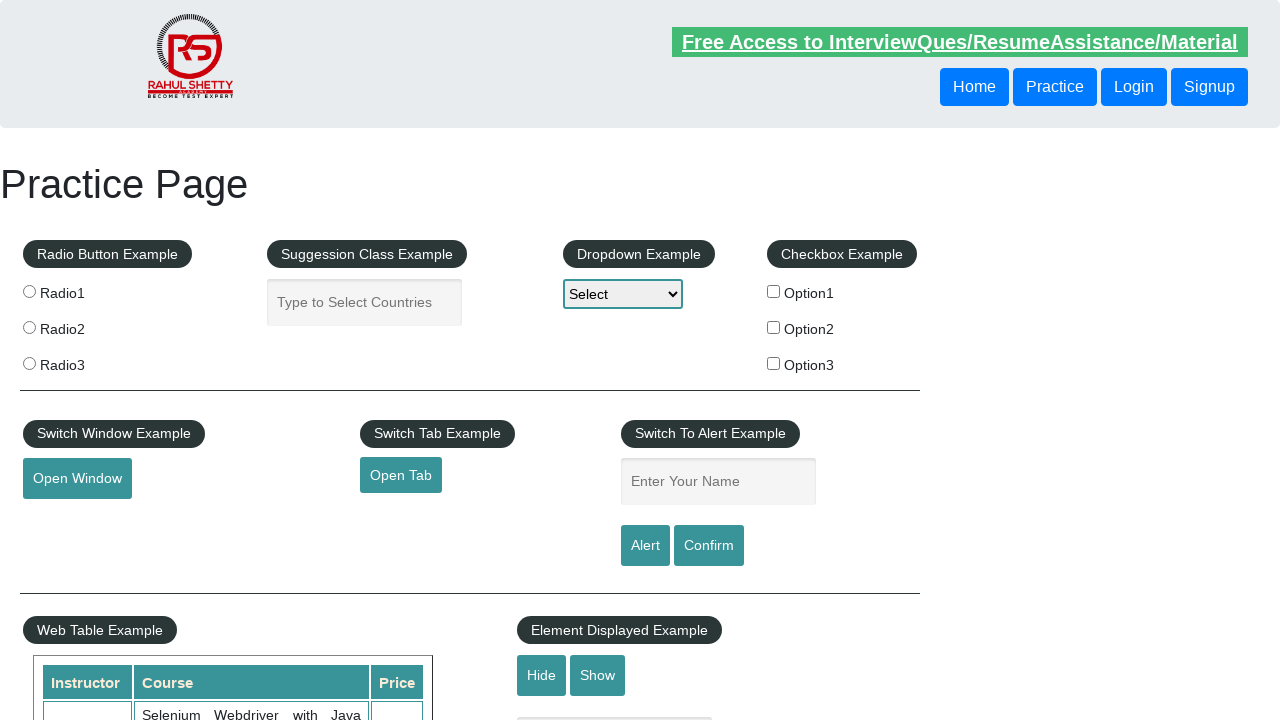

Clicked confirm button again and dismissed the confirm dialog at (709, 546) on #confirmbtn
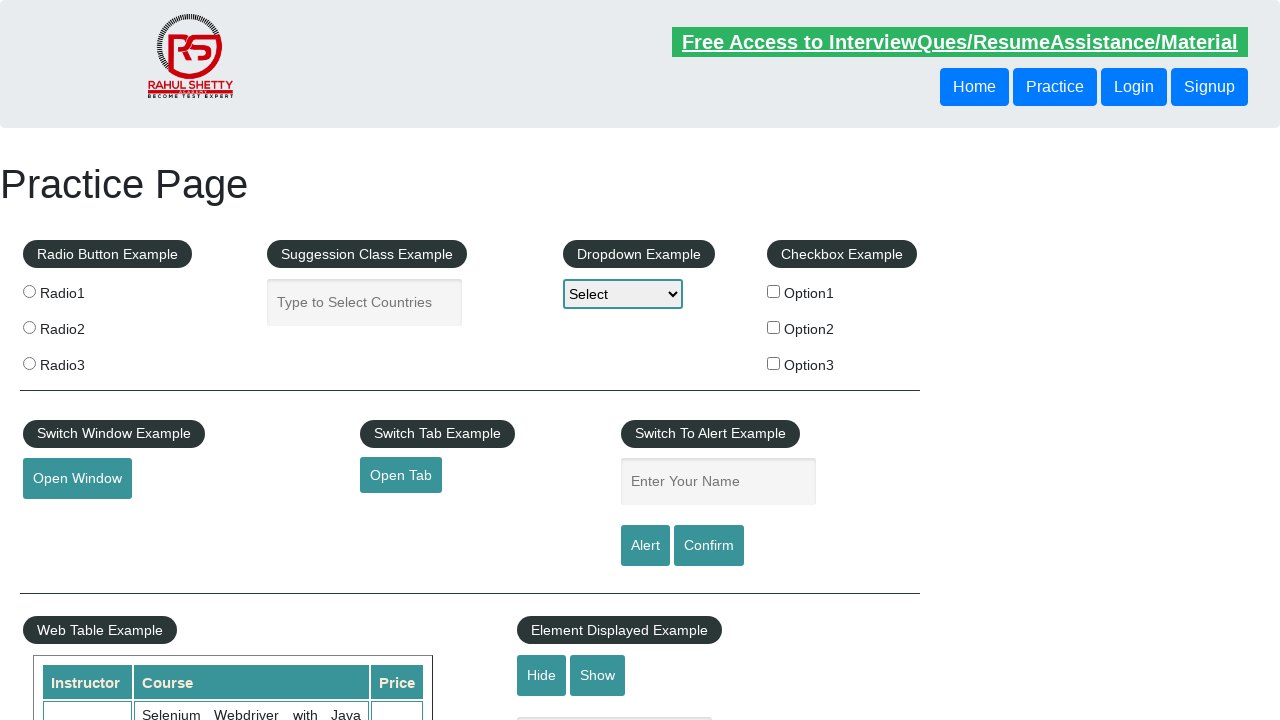

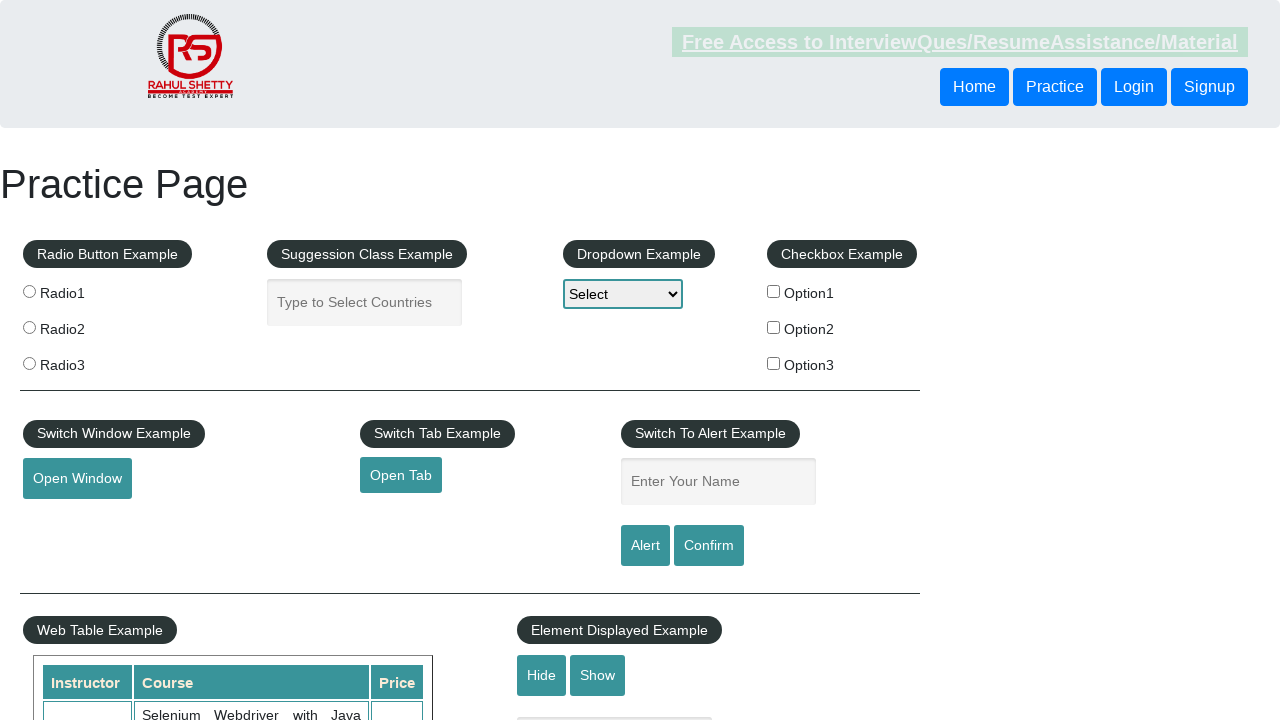